Tests multiple window handling by clicking a button that opens new windows, switching to a specific window by title, and filling a form field in the new window

Starting URL: https://www.hyrtutorials.com/p/window-handles-practice.html

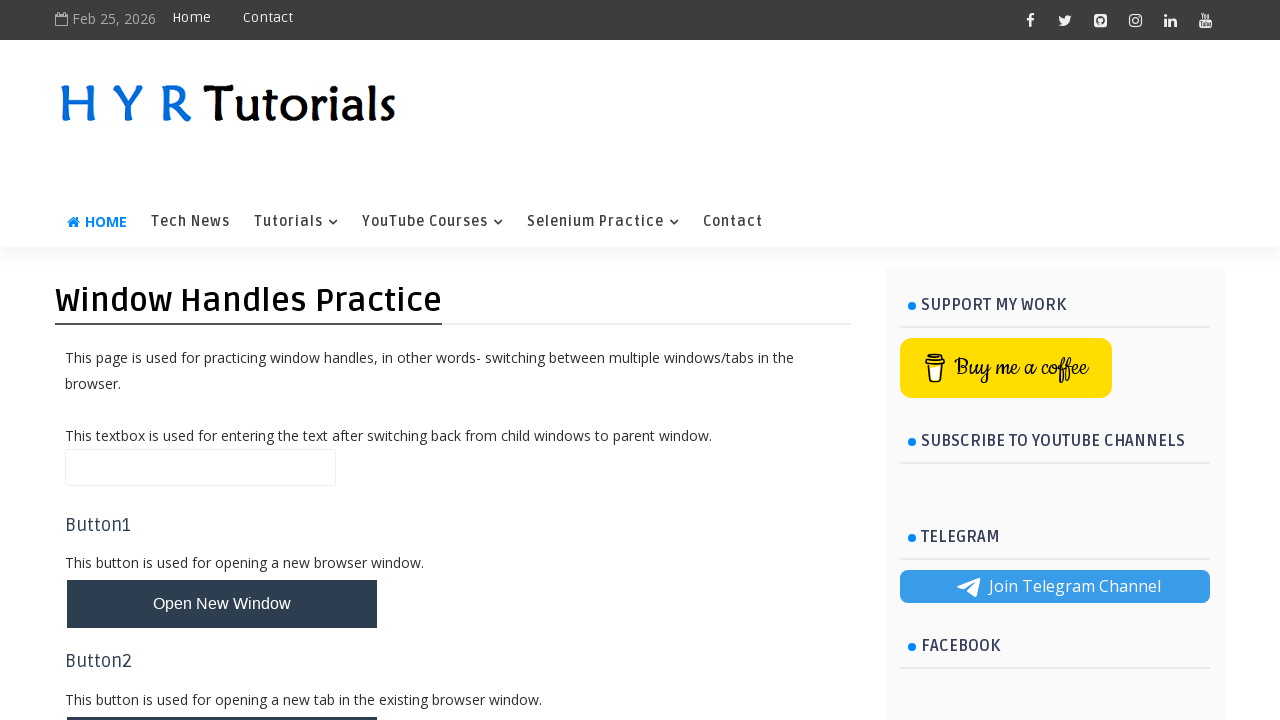

Clicked button to open new windows at (222, 361) on #newWindowsBtn
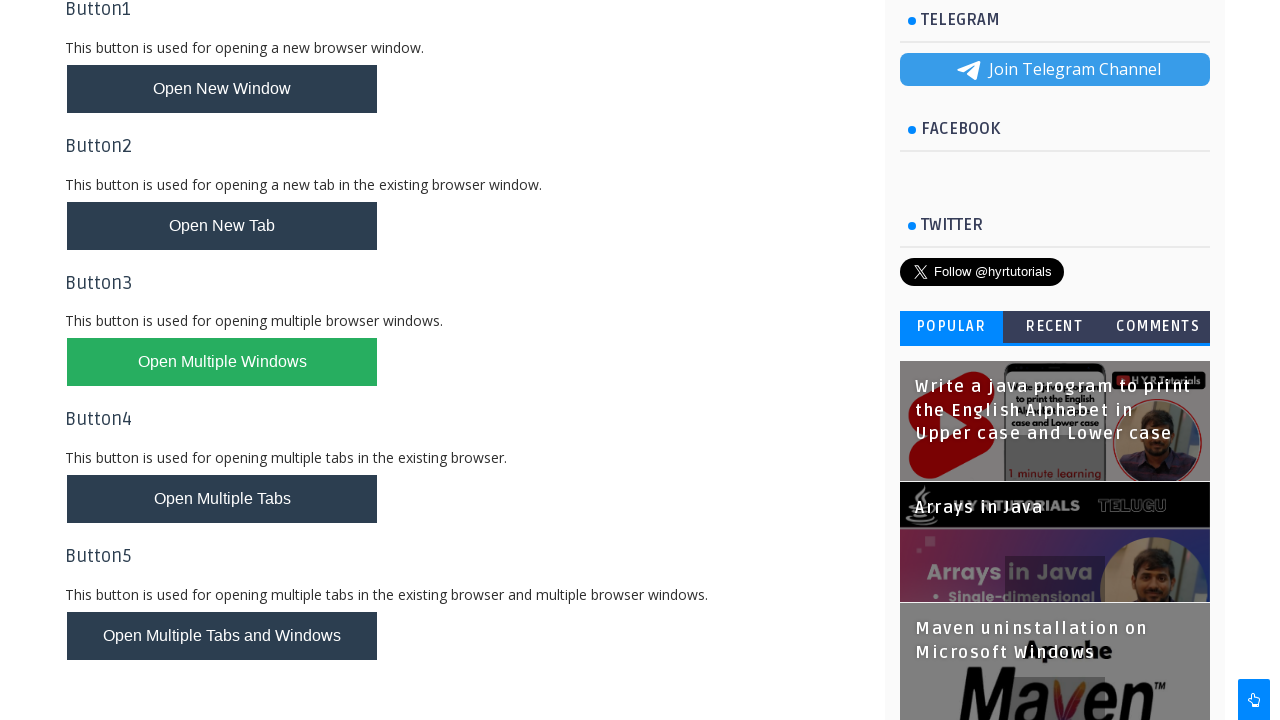

Waited for new windows/tabs to open
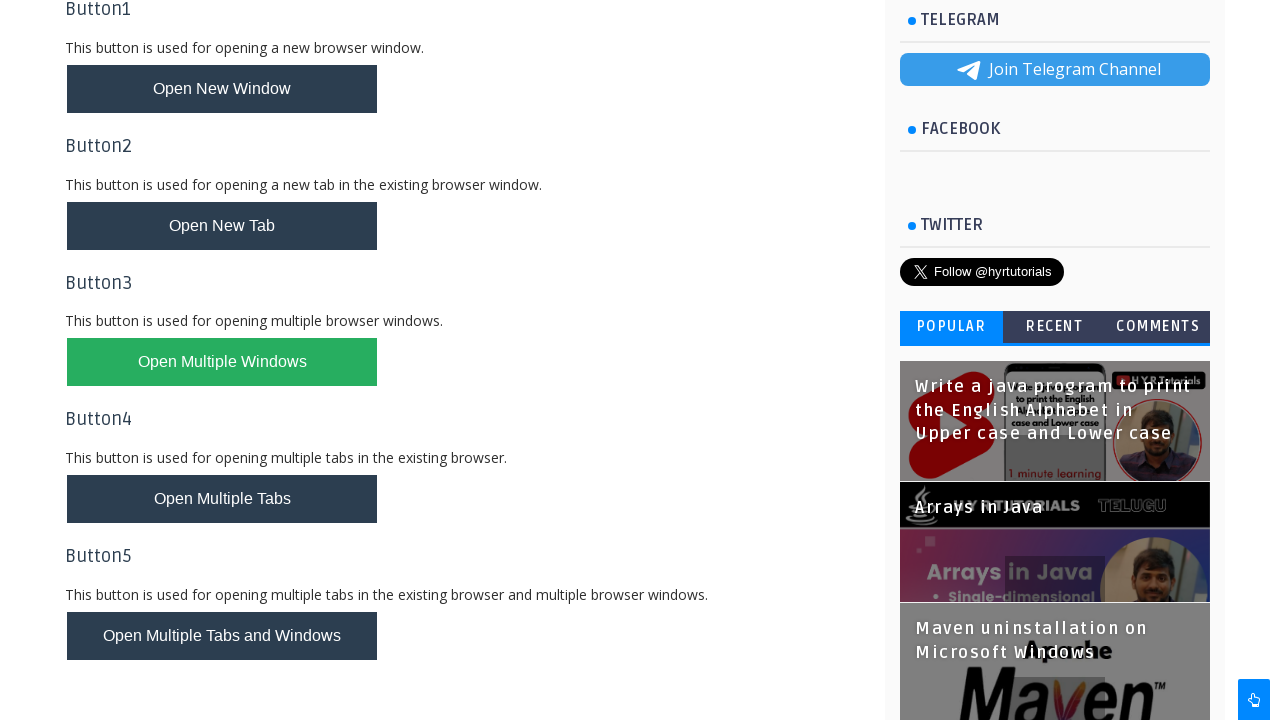

Retrieved all open page contexts
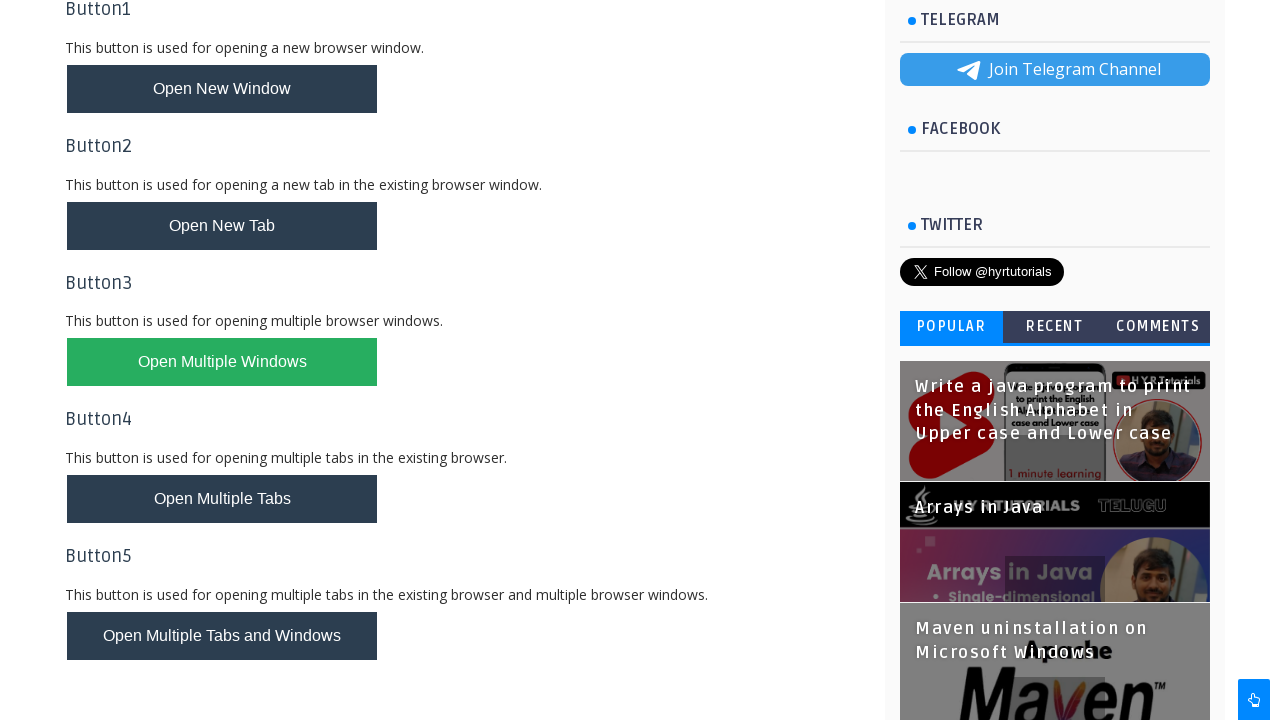

Found target window with title containing 'XPath Practice'
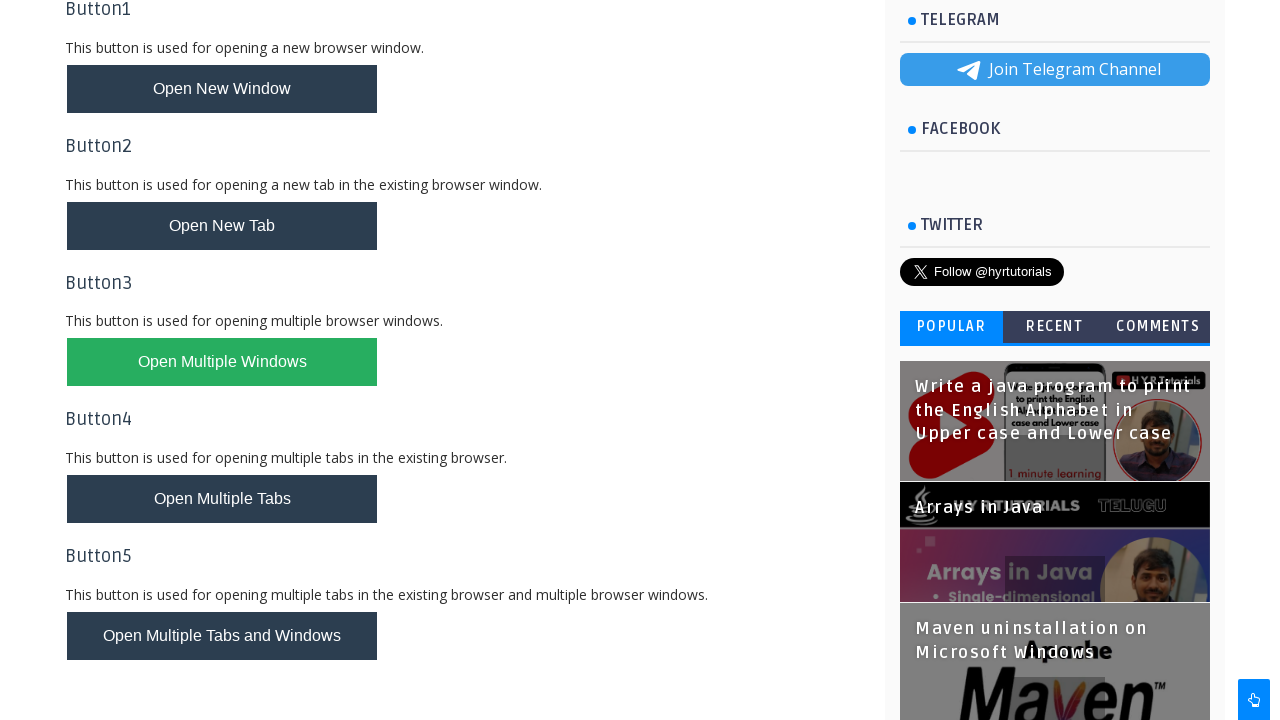

Filled name field with 'aaaa' in target window on input[name='name']
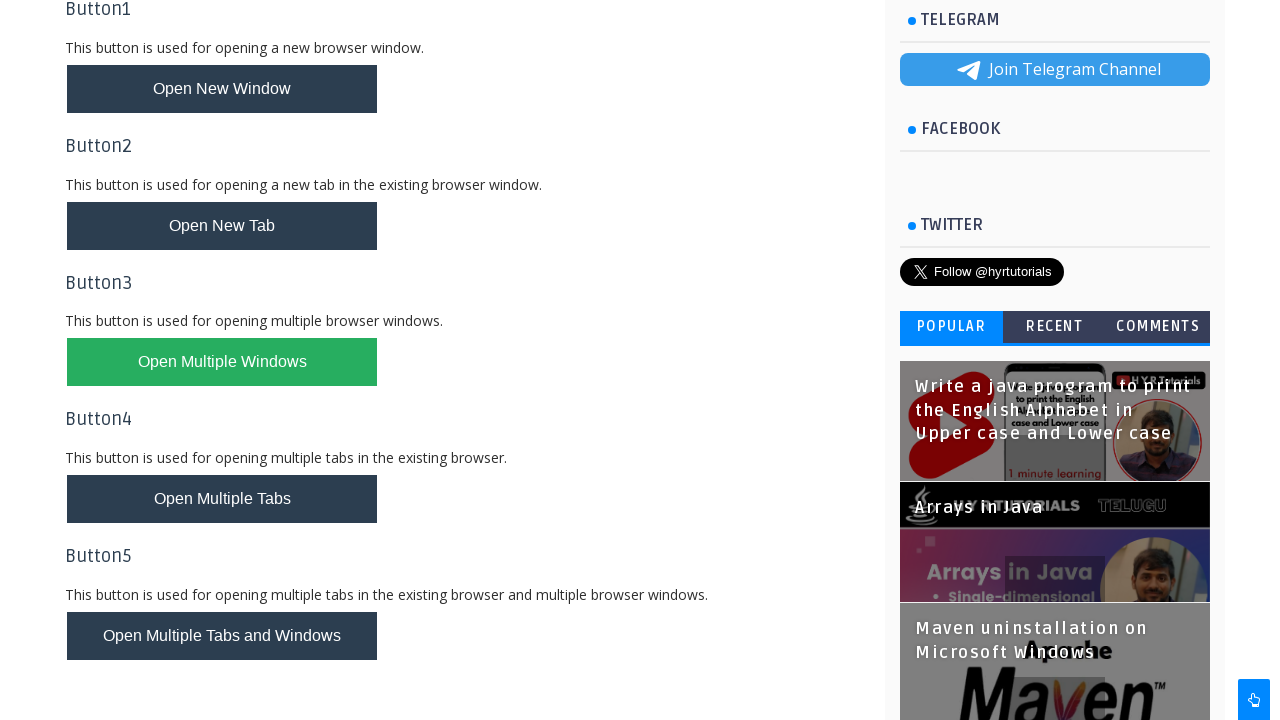

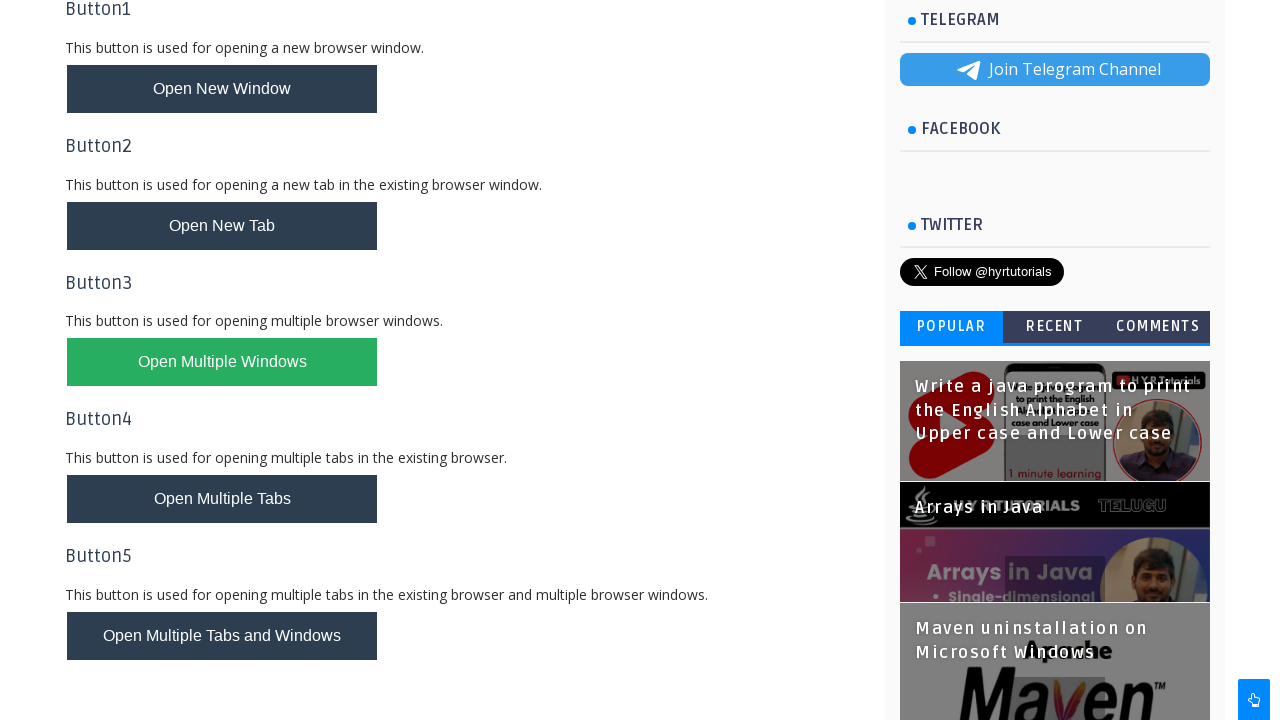